Tests file upload functionality by selecting a file using the file input element on The Internet's upload page

Starting URL: https://the-internet.herokuapp.com/upload

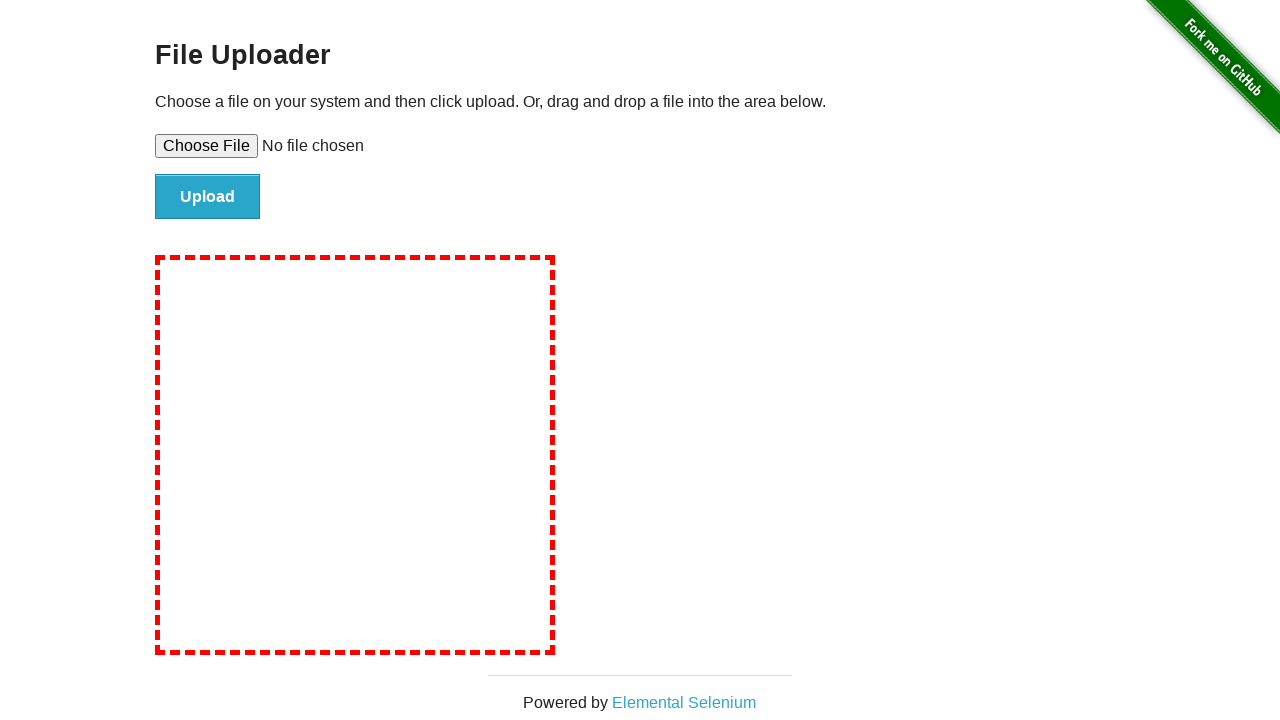

Created temporary test file with content
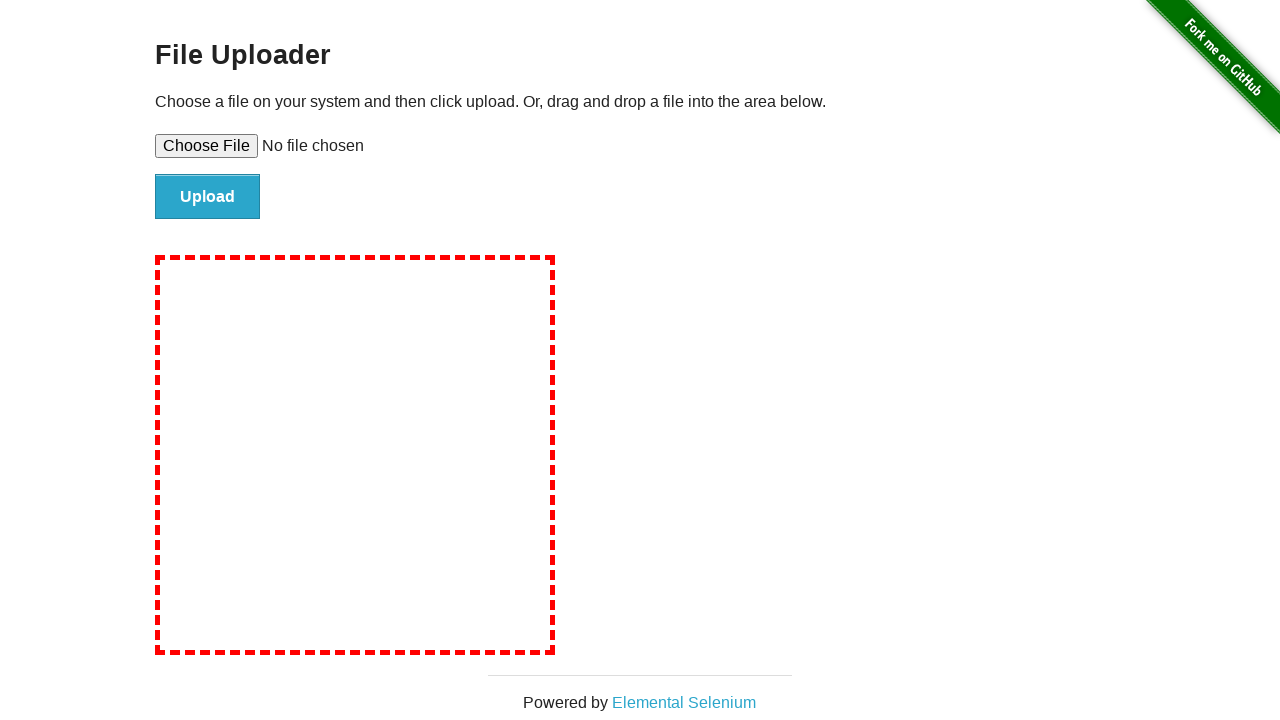

Set file input to upload temporary test file
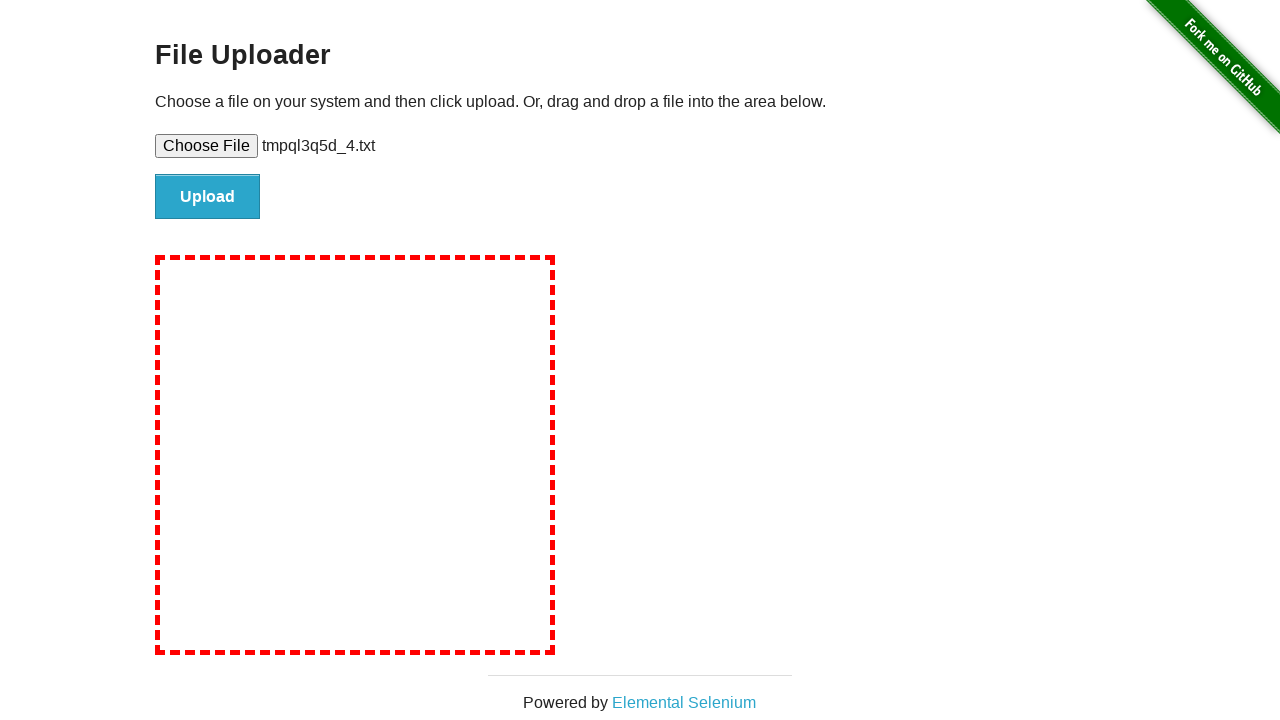

Deleted temporary test file
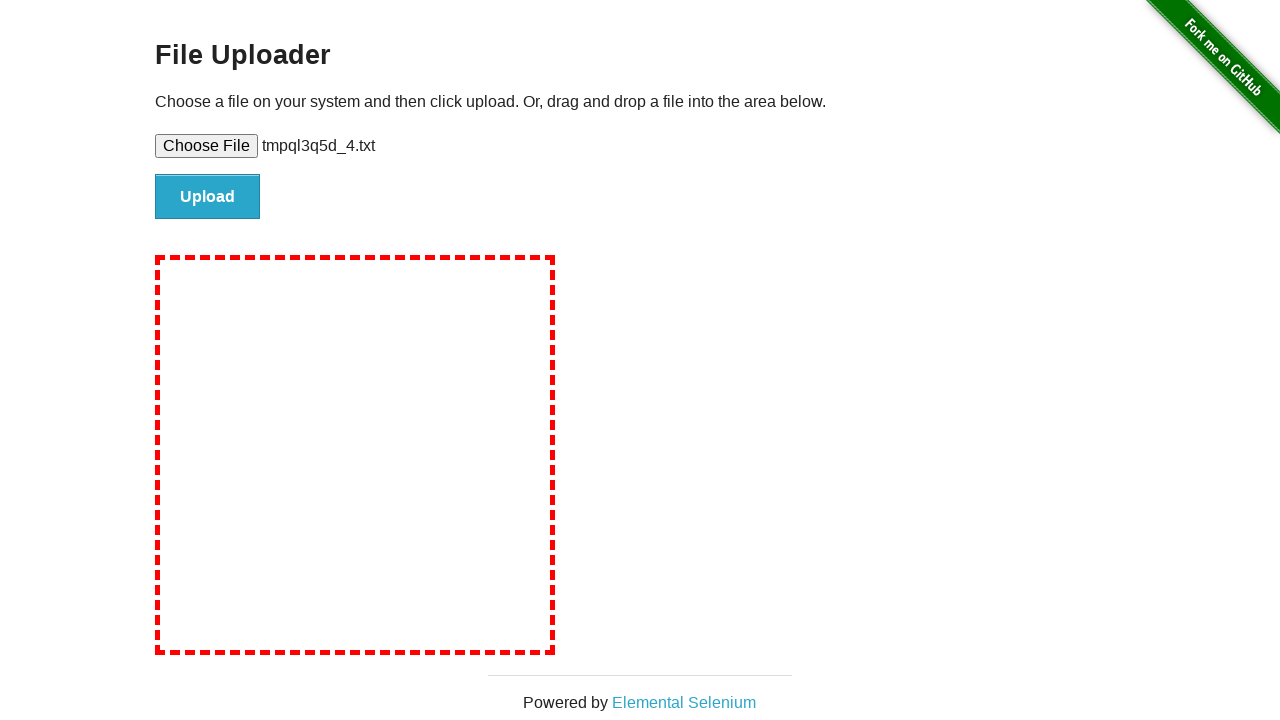

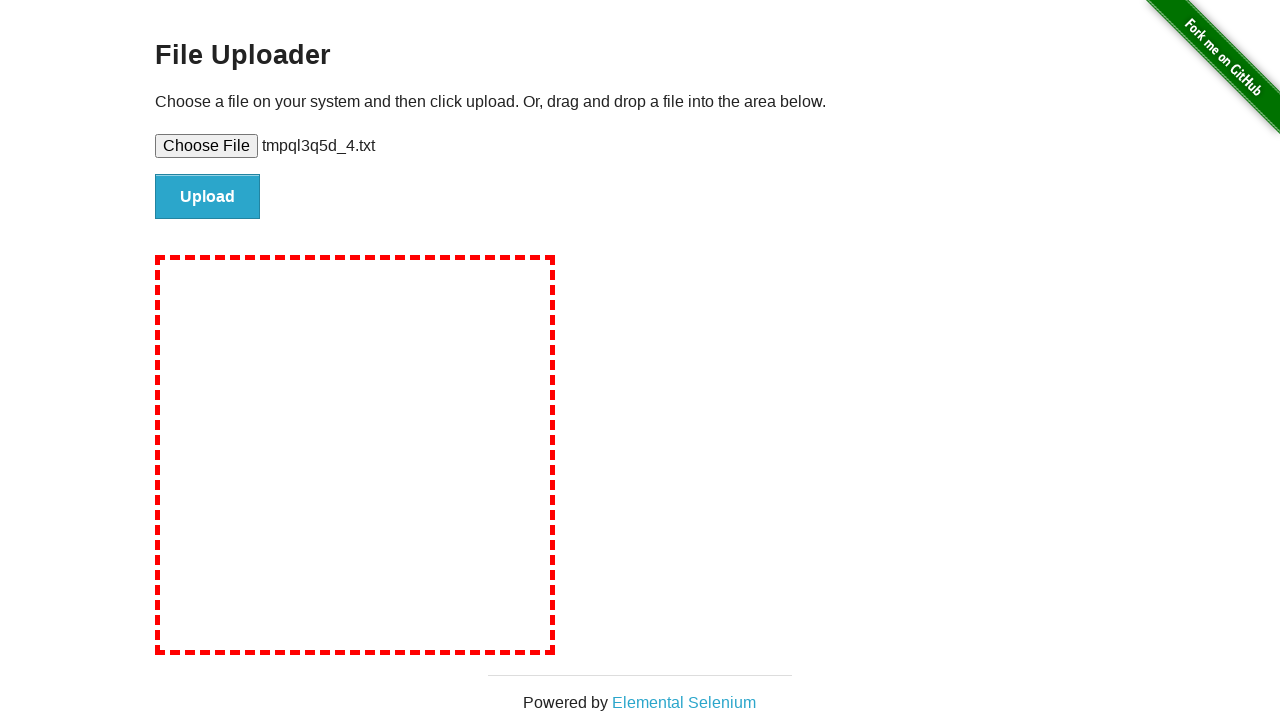